Tests dynamic loading by clicking start button and waiting for loading icon to disappear before verifying the result text

Starting URL: https://automationfc.github.io/dynamic-loading/

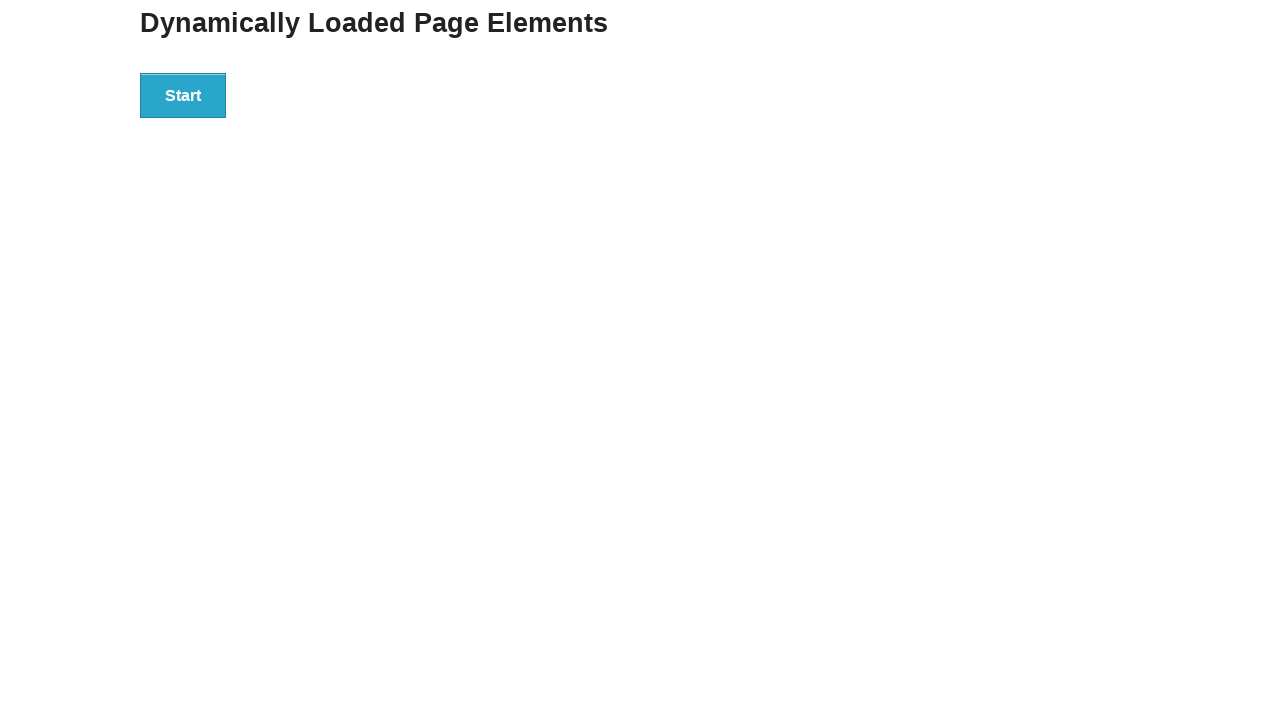

Clicked start button to trigger dynamic loading at (183, 95) on div#start>button
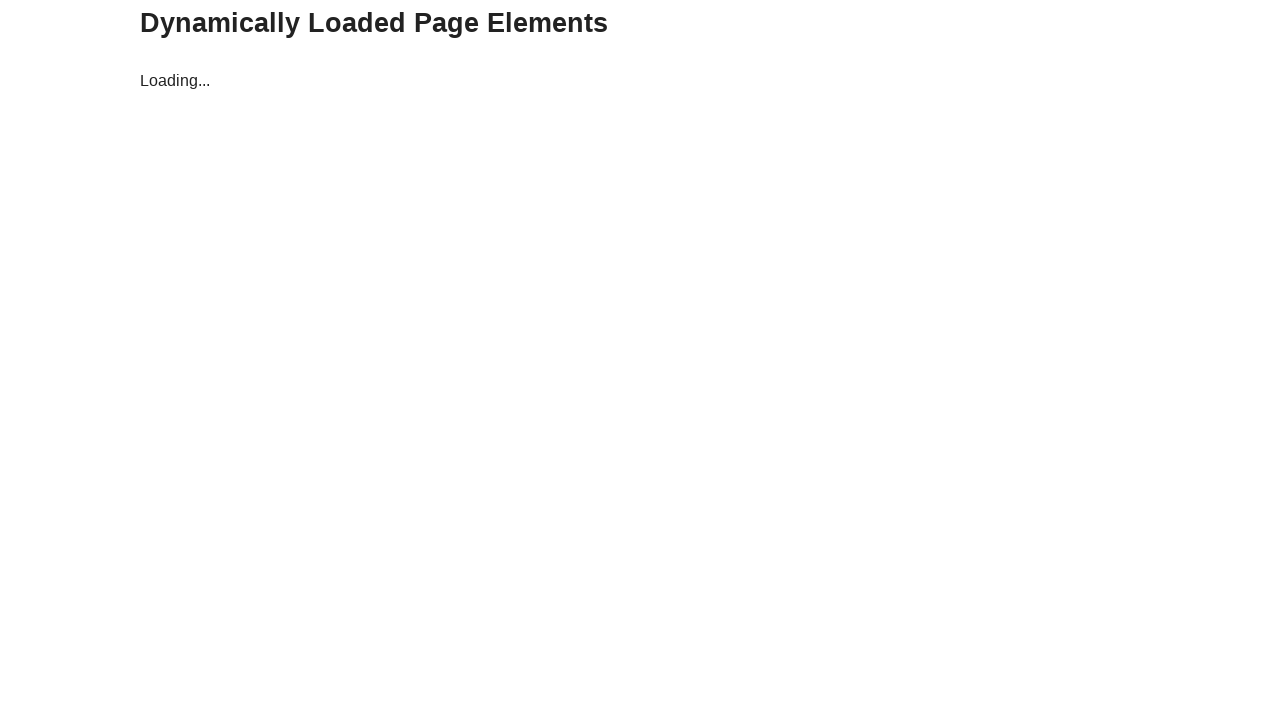

Waited for loading icon to disappear
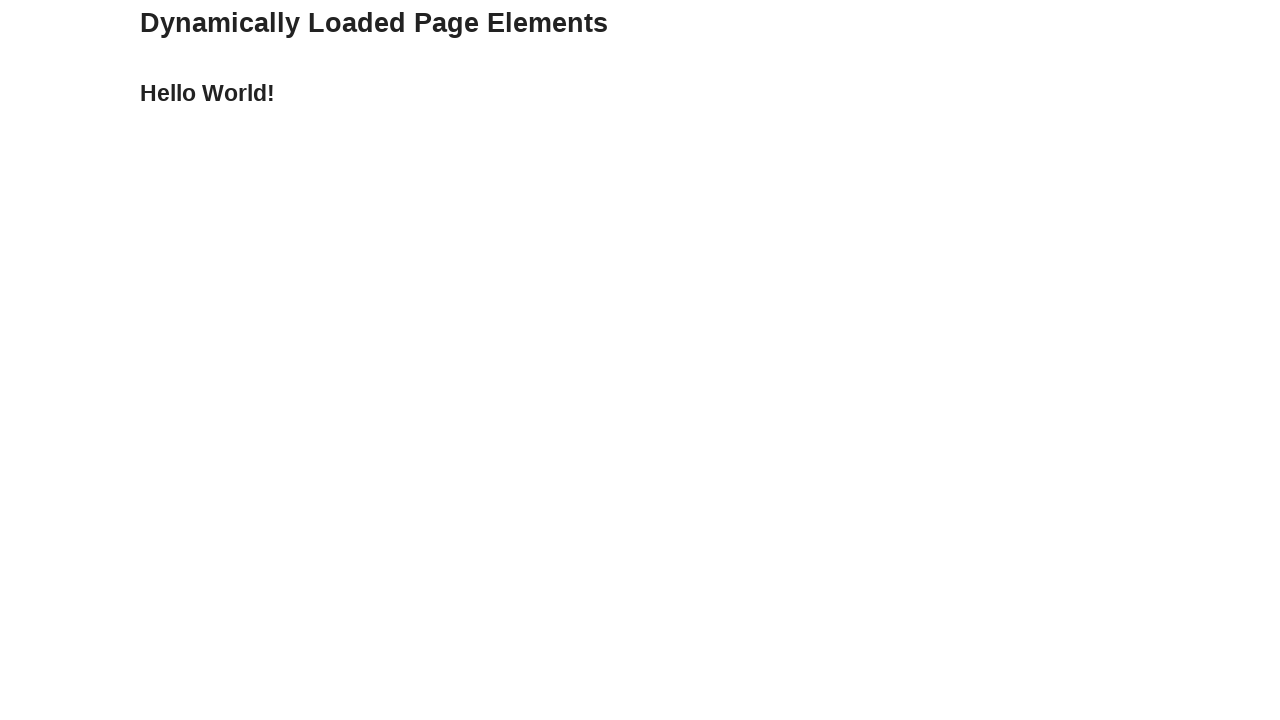

Verified result text displays 'Hello World!'
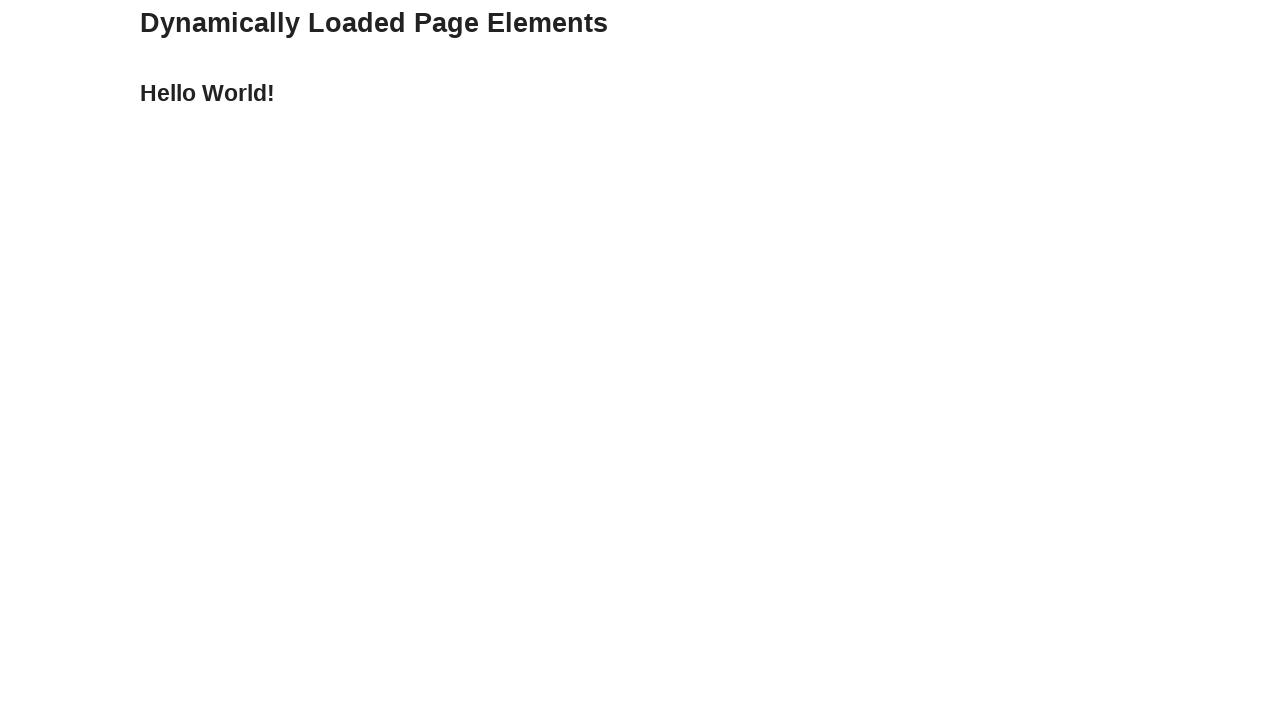

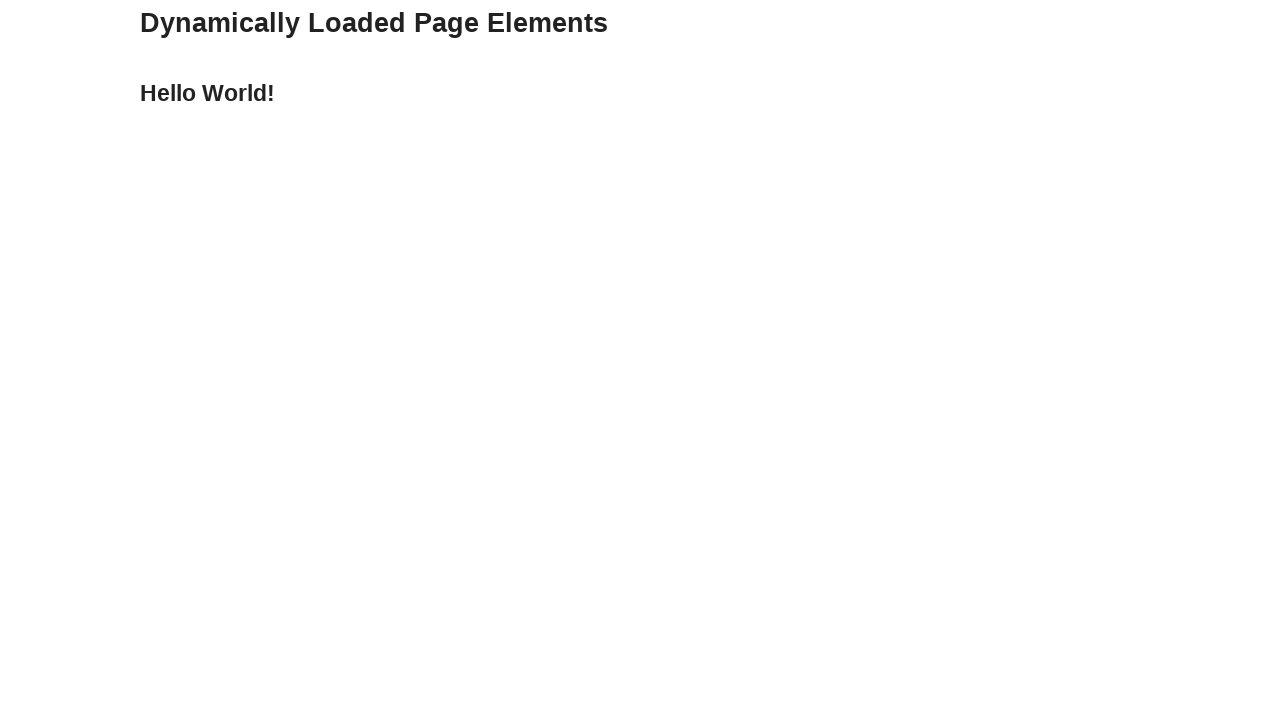